Tests various form elements including text input, buttons, double-click, radio buttons, checkboxes, and dropdown selections on a Selenium practice website

Starting URL: https://artoftesting.com/samplesiteforselenium

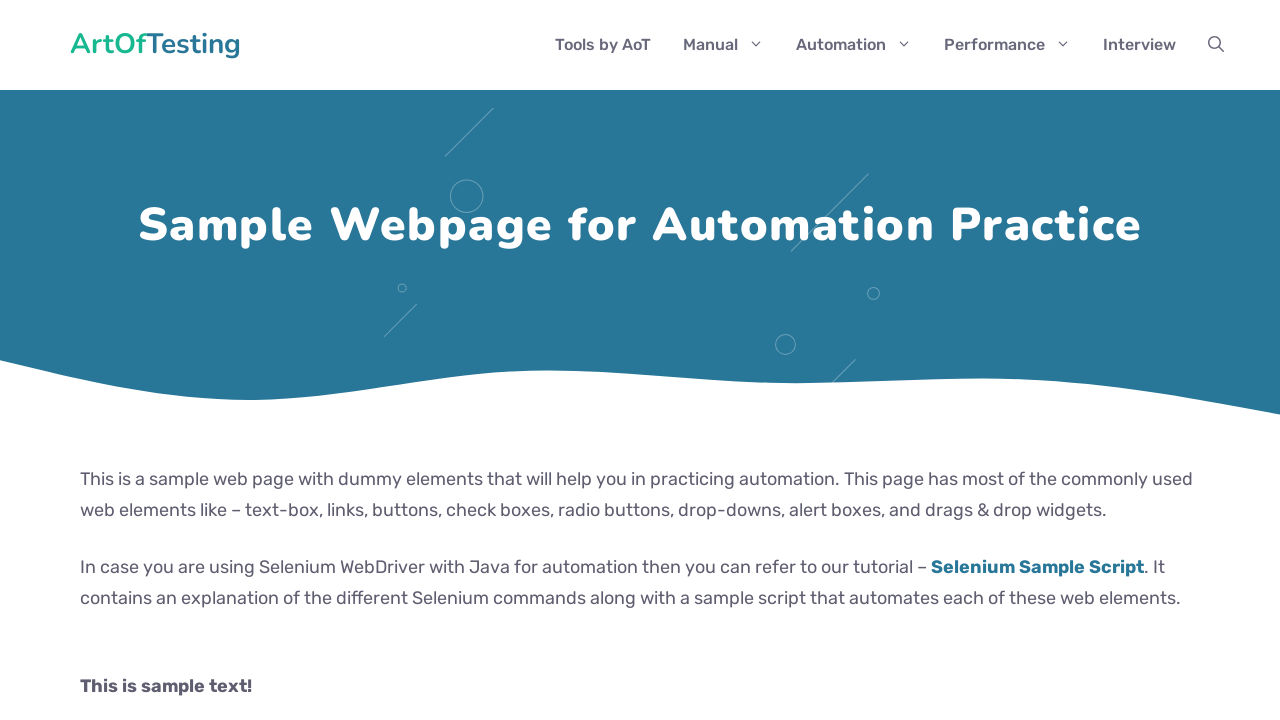

Filled first name field with 'kartik' on #fname
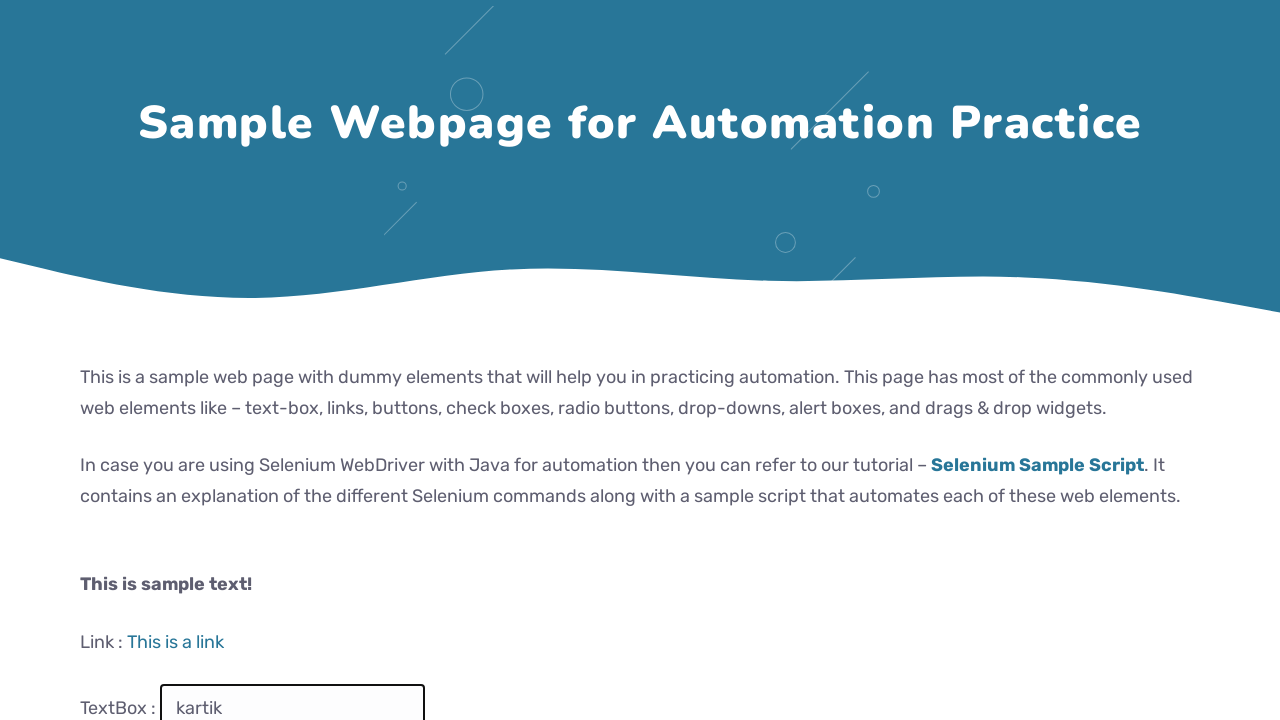

Clicked button with id 'idOfButton' at (202, 360) on #idOfButton
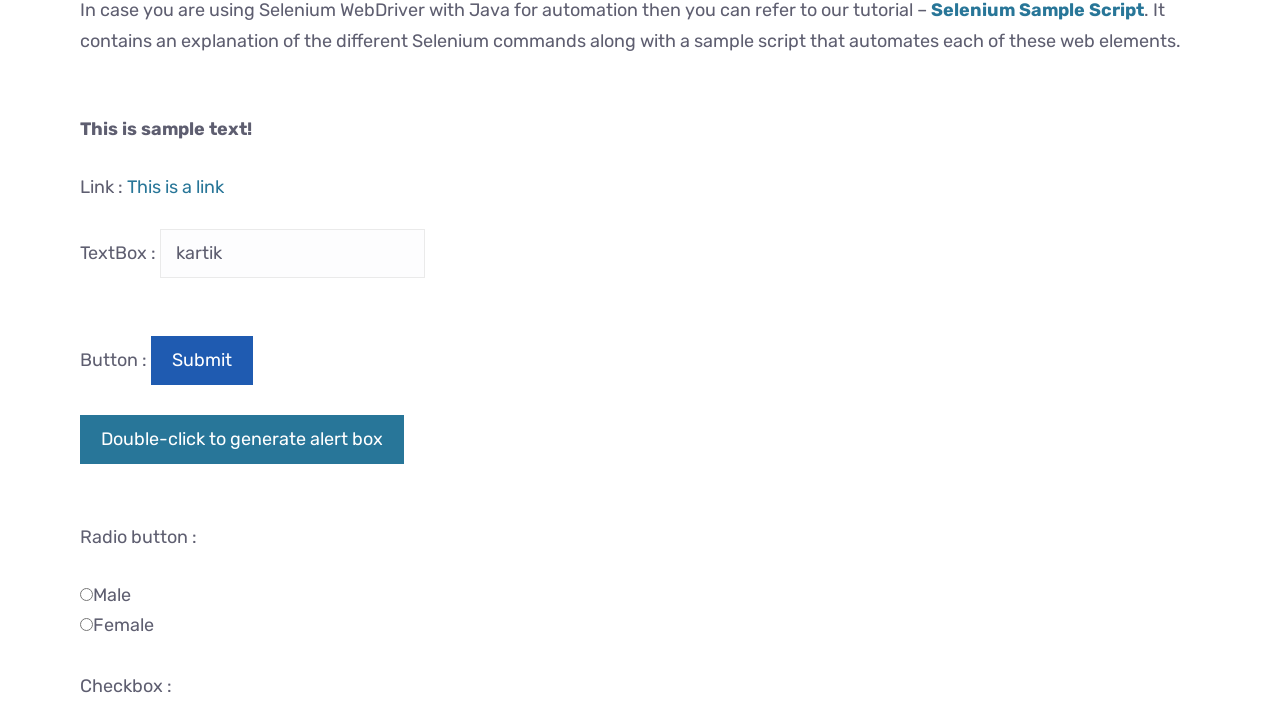

Double-clicked button with id 'dblClkBtn' at (242, 440) on #dblClkBtn
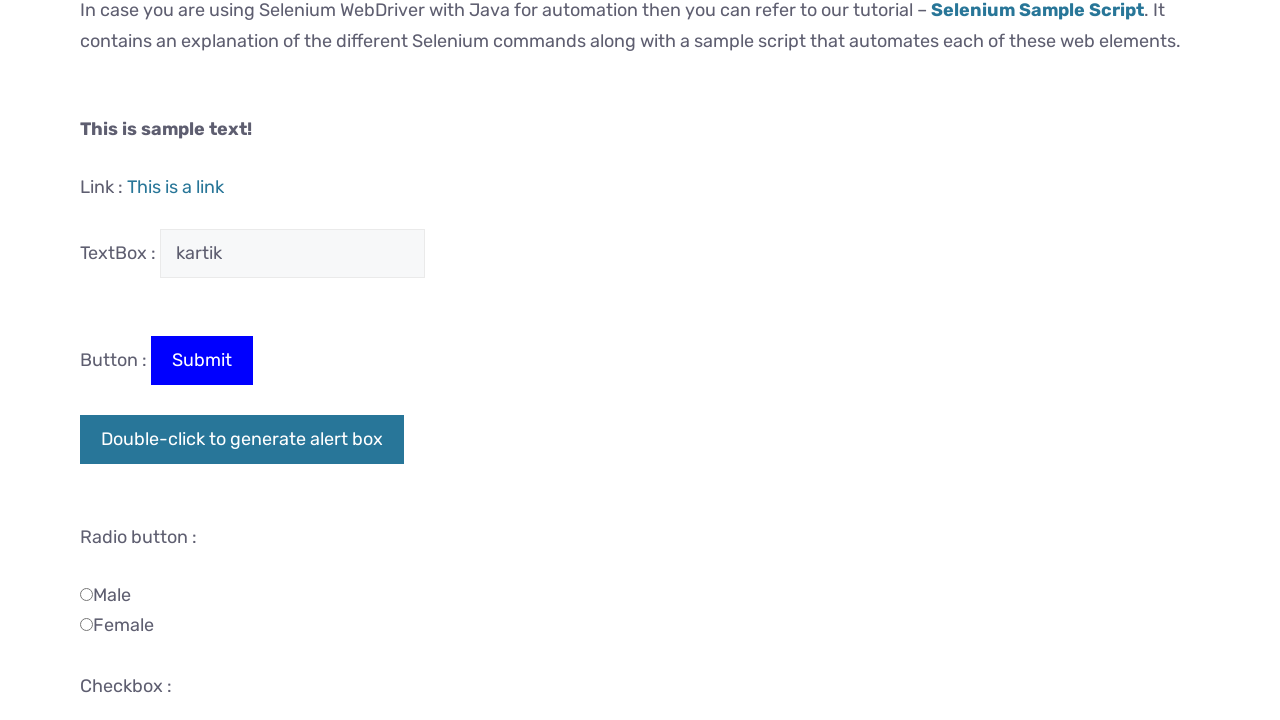

Selected male radio button at (86, 594) on #male
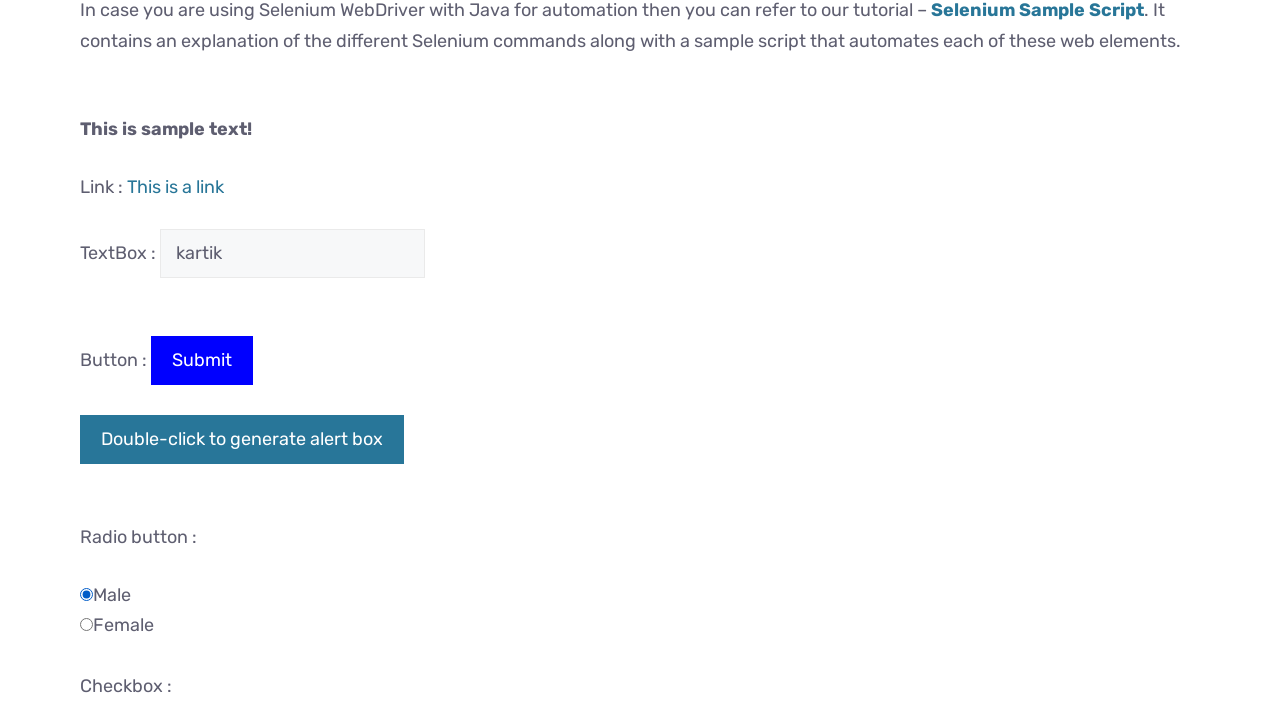

Selected female radio button at (86, 625) on #female
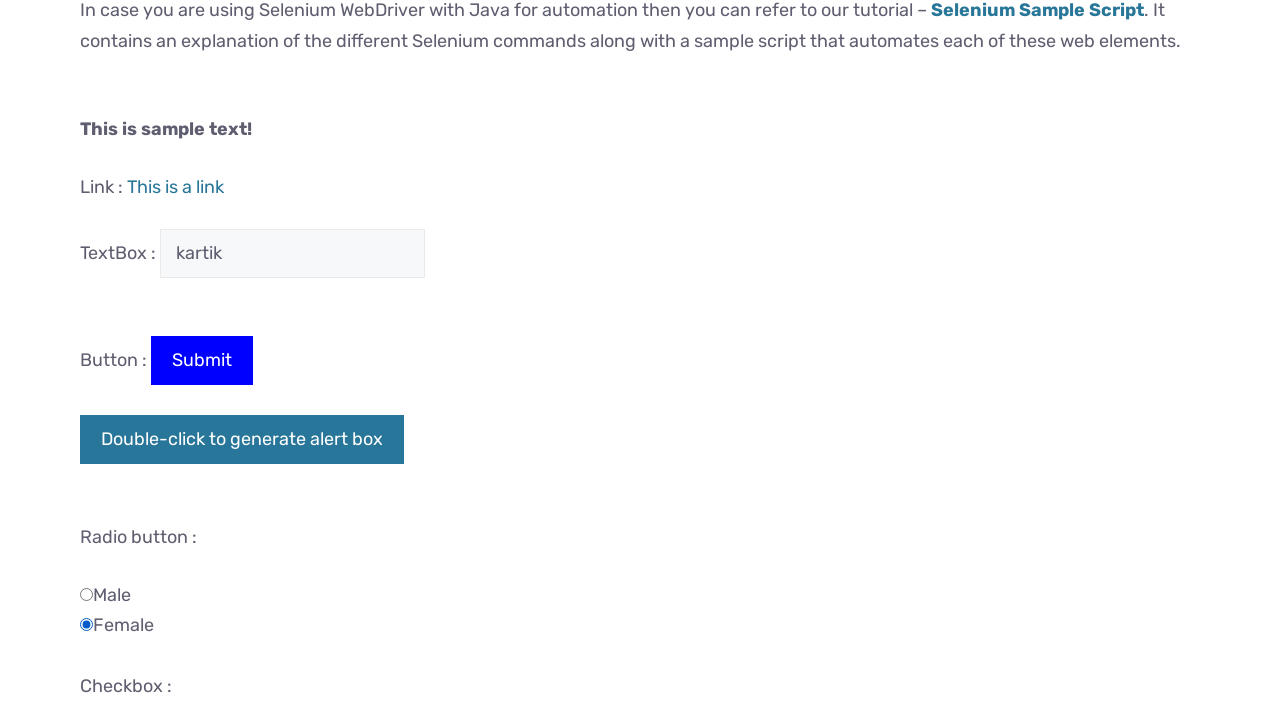

Clicked first checkbox at (86, 360) on xpath=//form[2]/input[1]
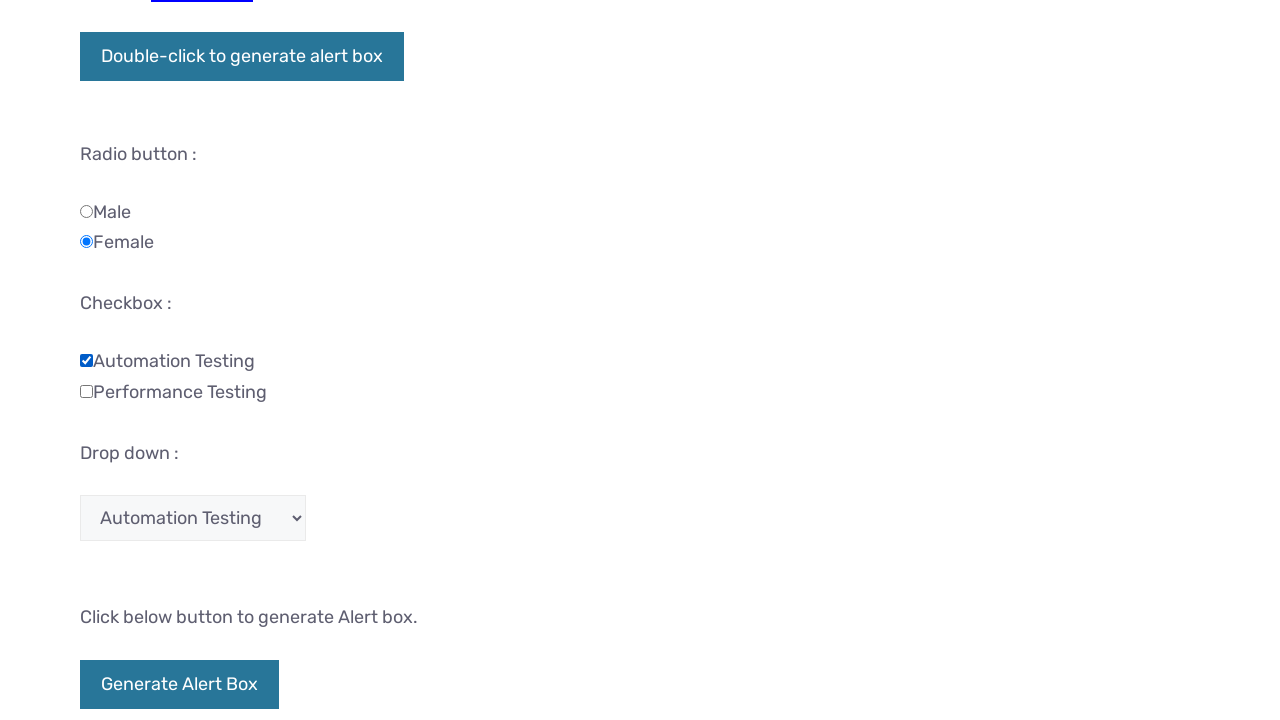

Clicked second checkbox at (86, 391) on xpath=//form[2]/input[2]
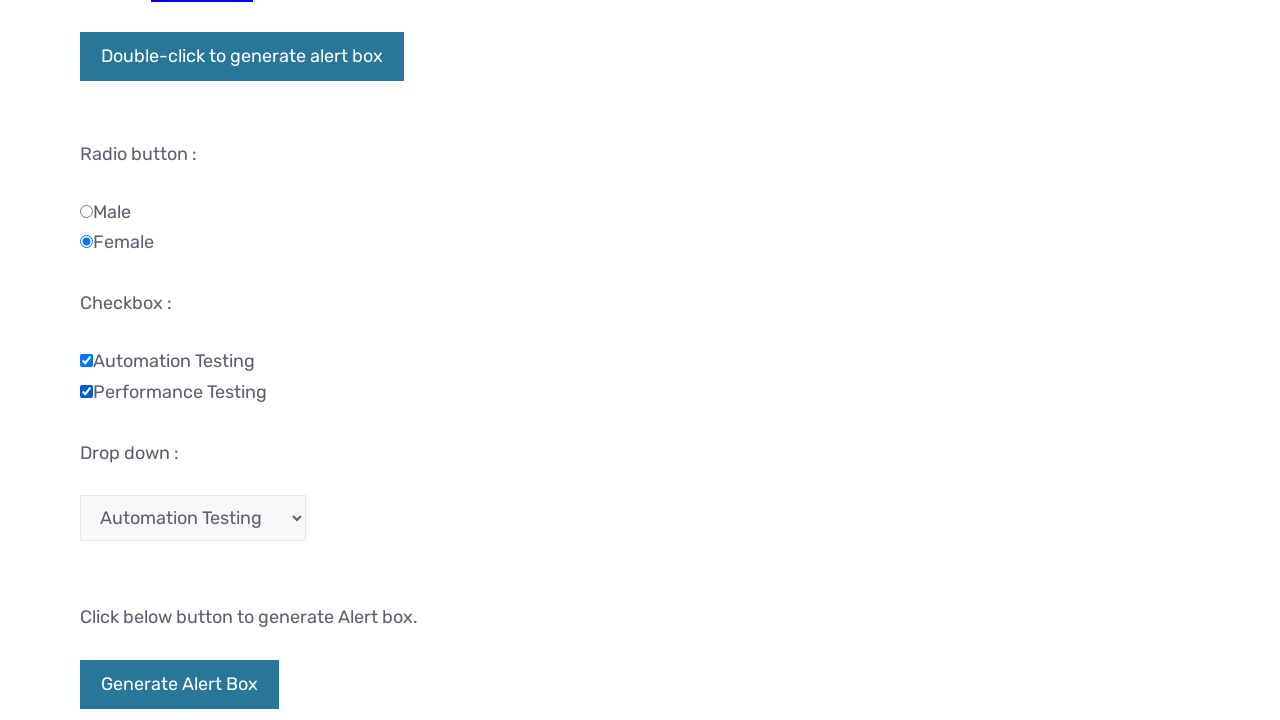

Unchecked second checkbox at (86, 391) on xpath=//form[2]/input[2]
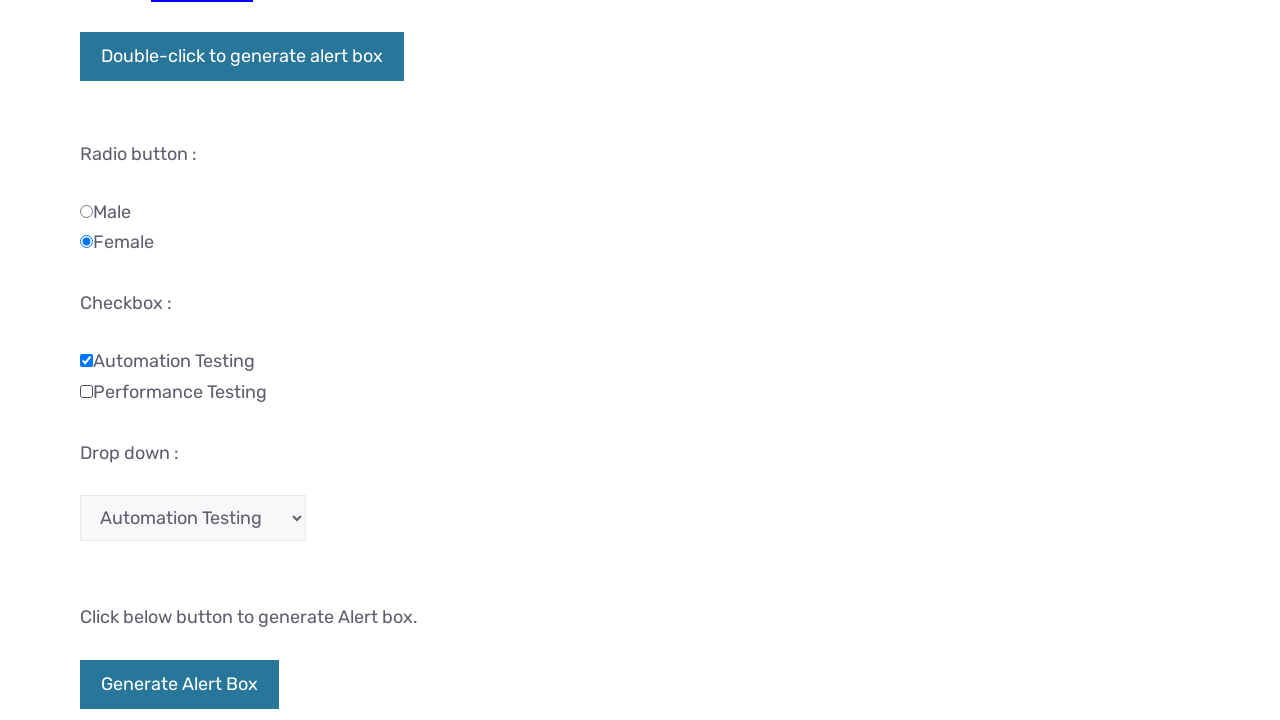

Selected 'Automation Testing' from dropdown by label on #testingDropdown
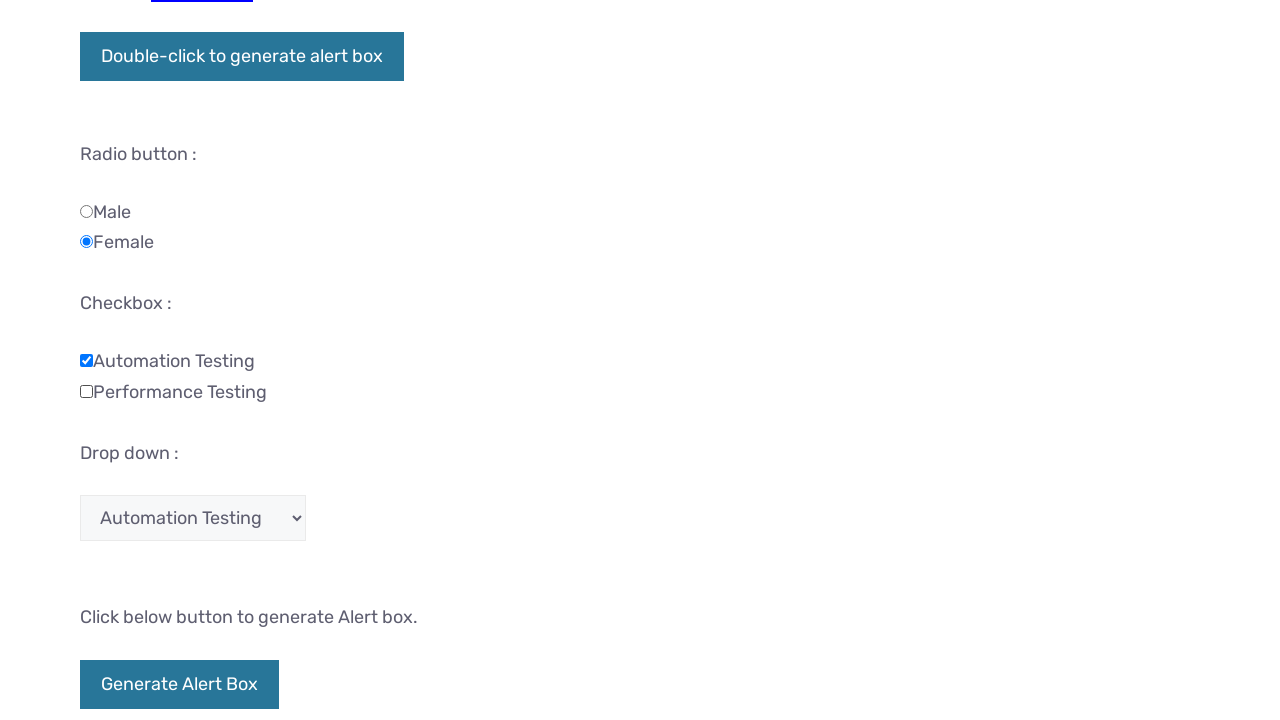

Selected 'Performance' from dropdown by value on #testingDropdown
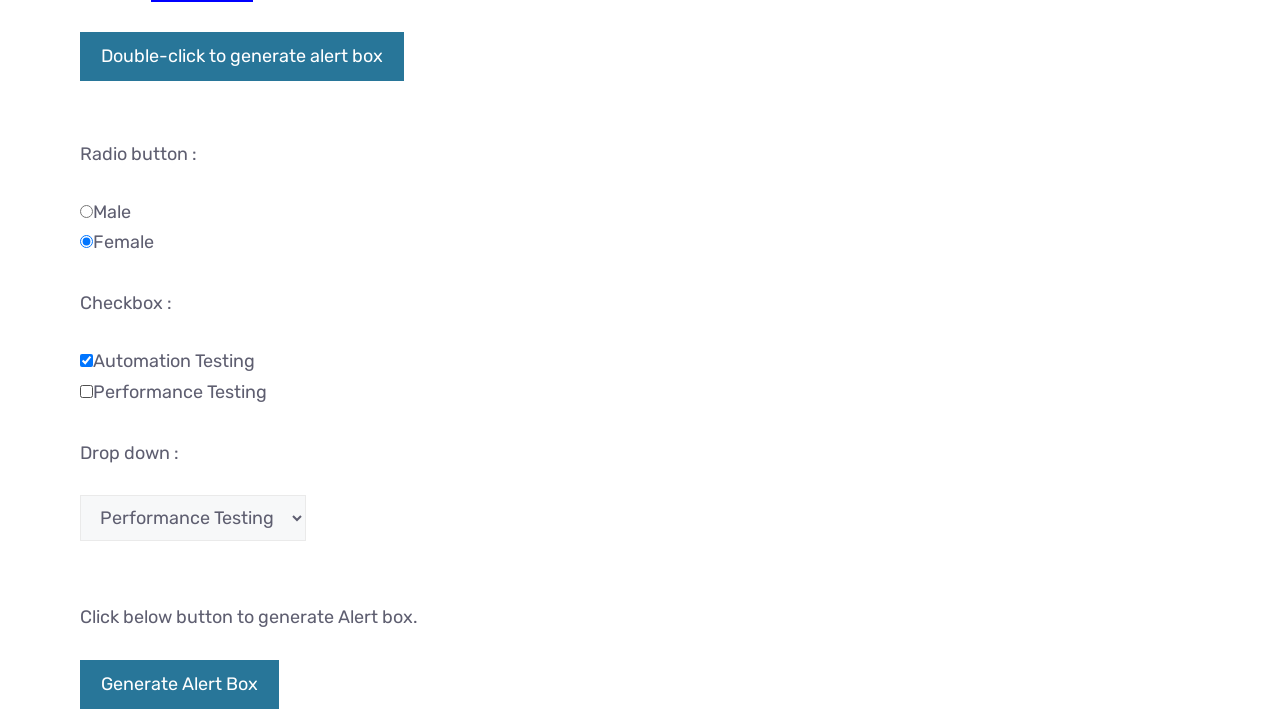

Selected dropdown option at index 2 on #testingDropdown
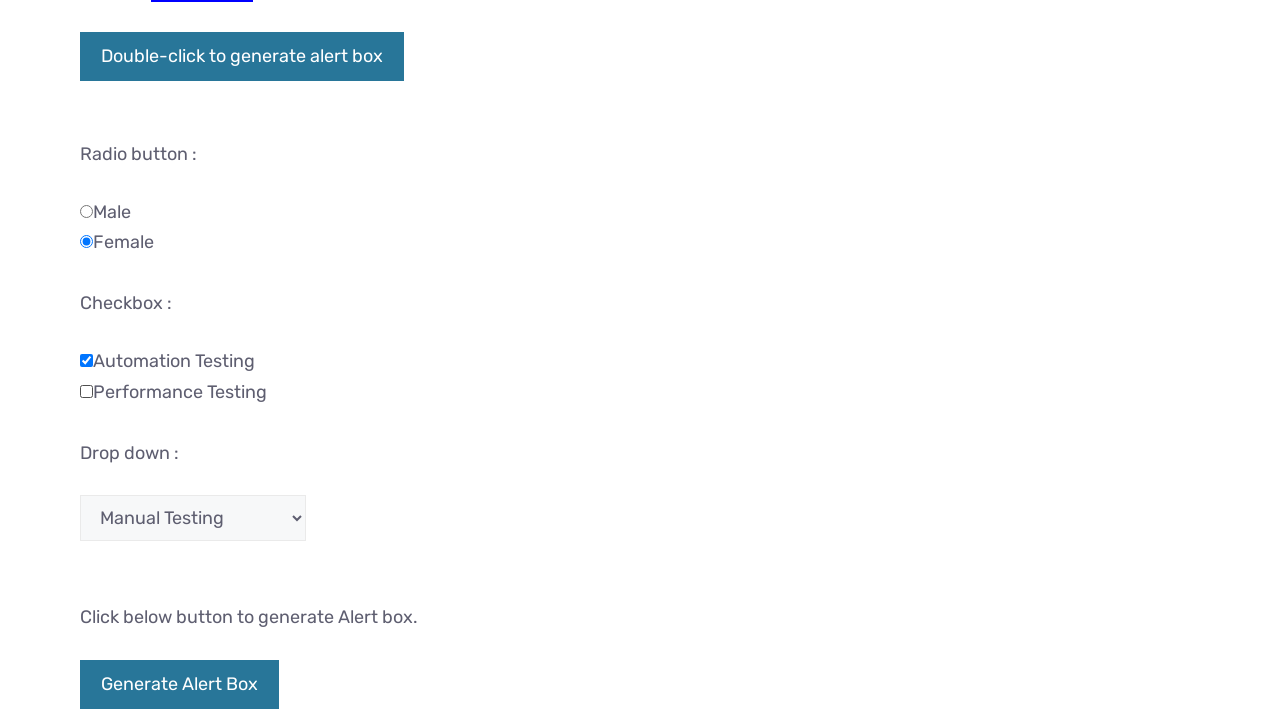

Selected dropdown option at index 3 on #testingDropdown
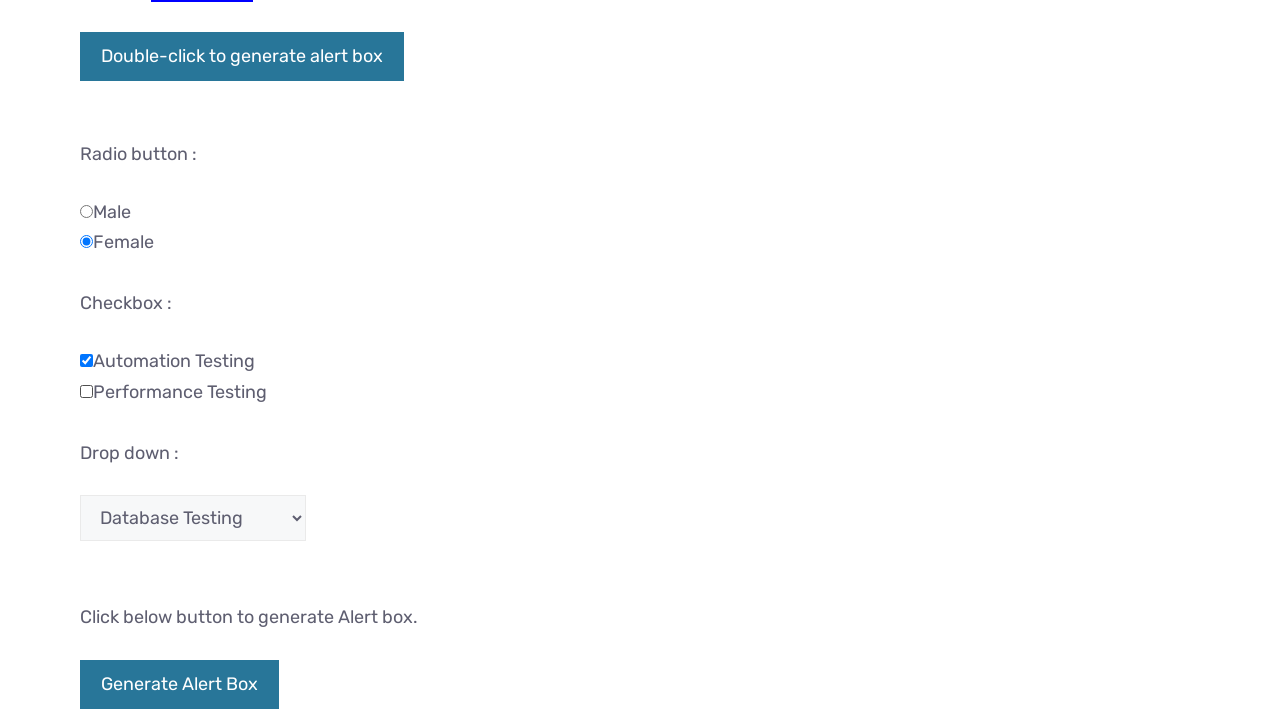

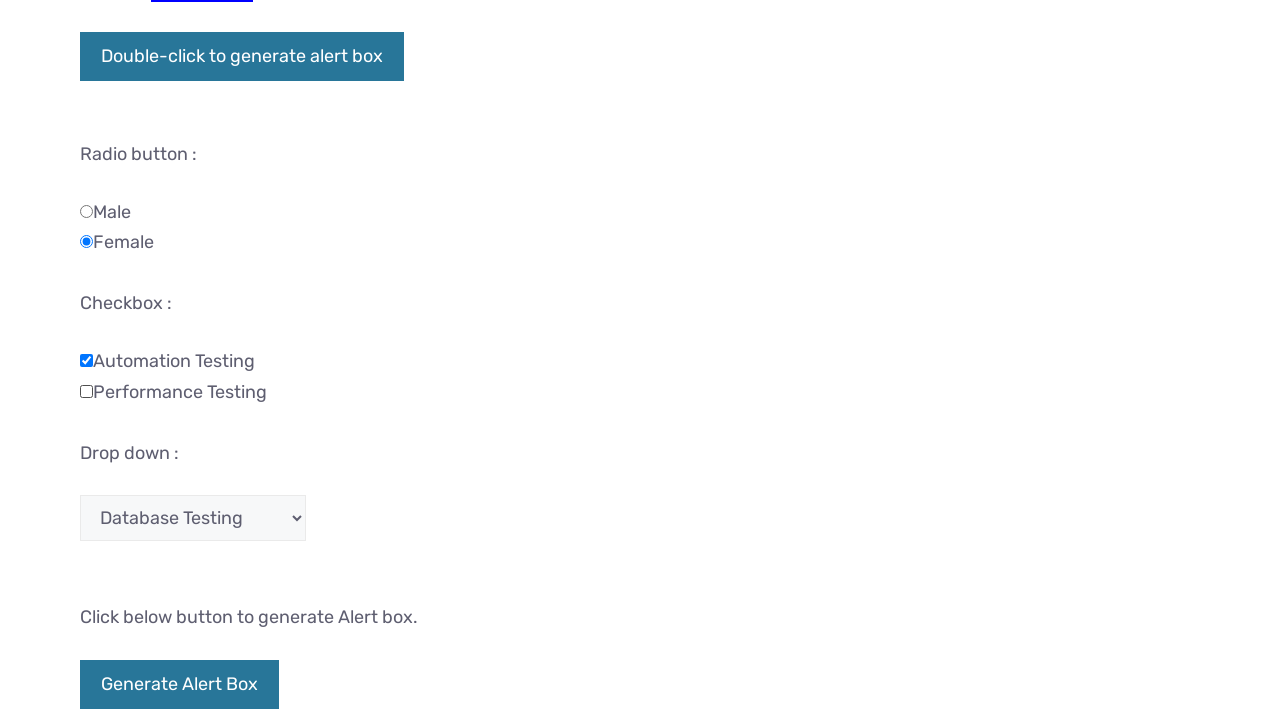